Tests handling multiple browser windows by clicking a button to open a new window, switching to the new window to verify its title, closing it, and switching back to the parent window.

Starting URL: https://chandanachaitanya.github.io/selenium-practice-site/

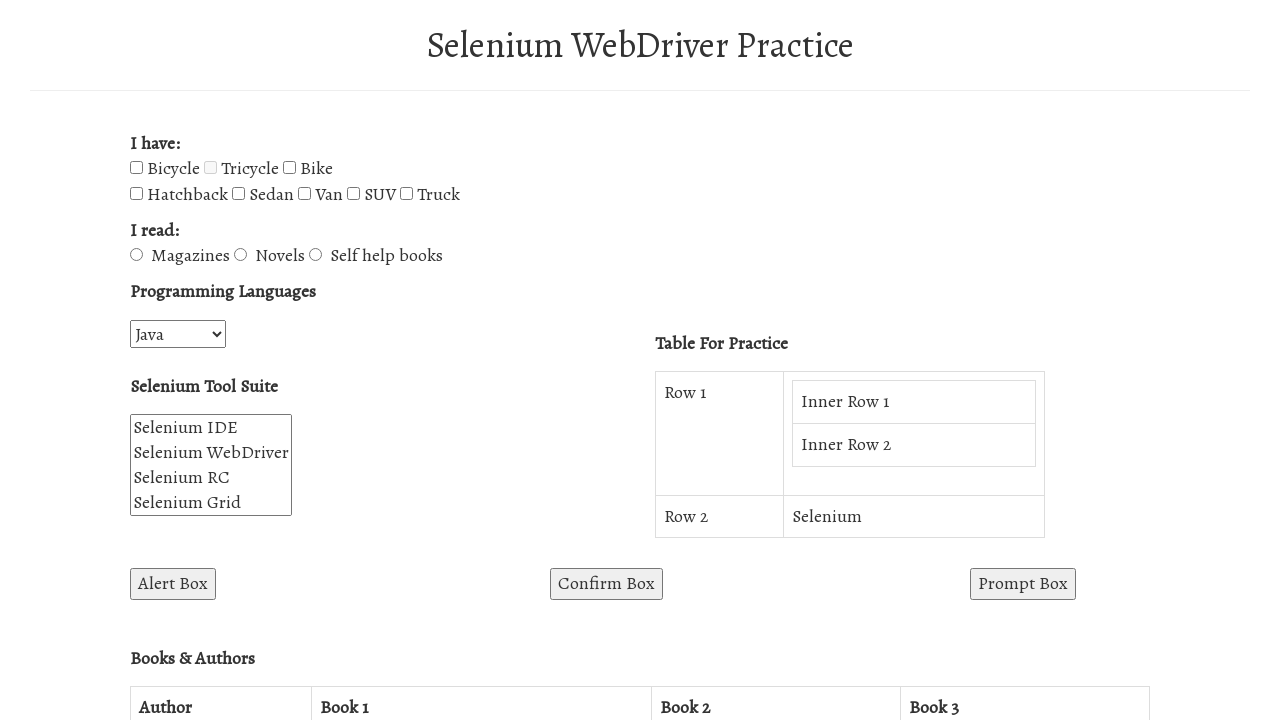

Stored reference to parent window
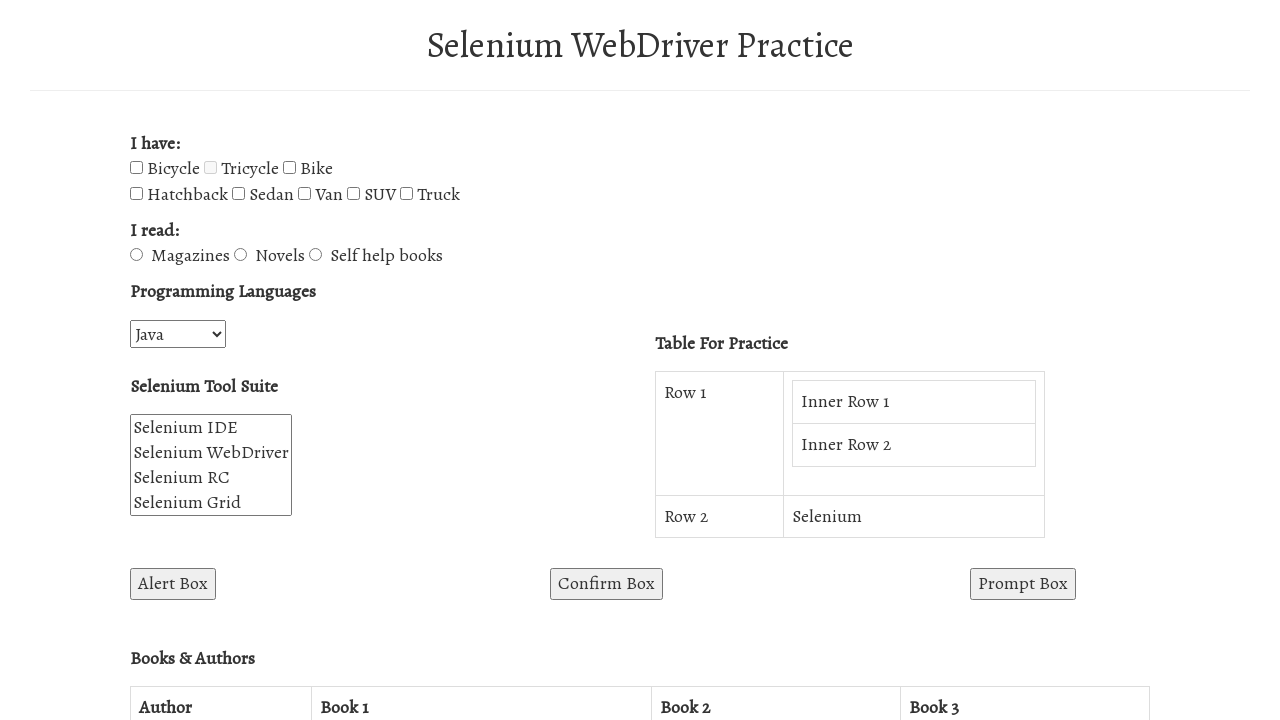

Clicked button to open new window at (278, 360) on #win1
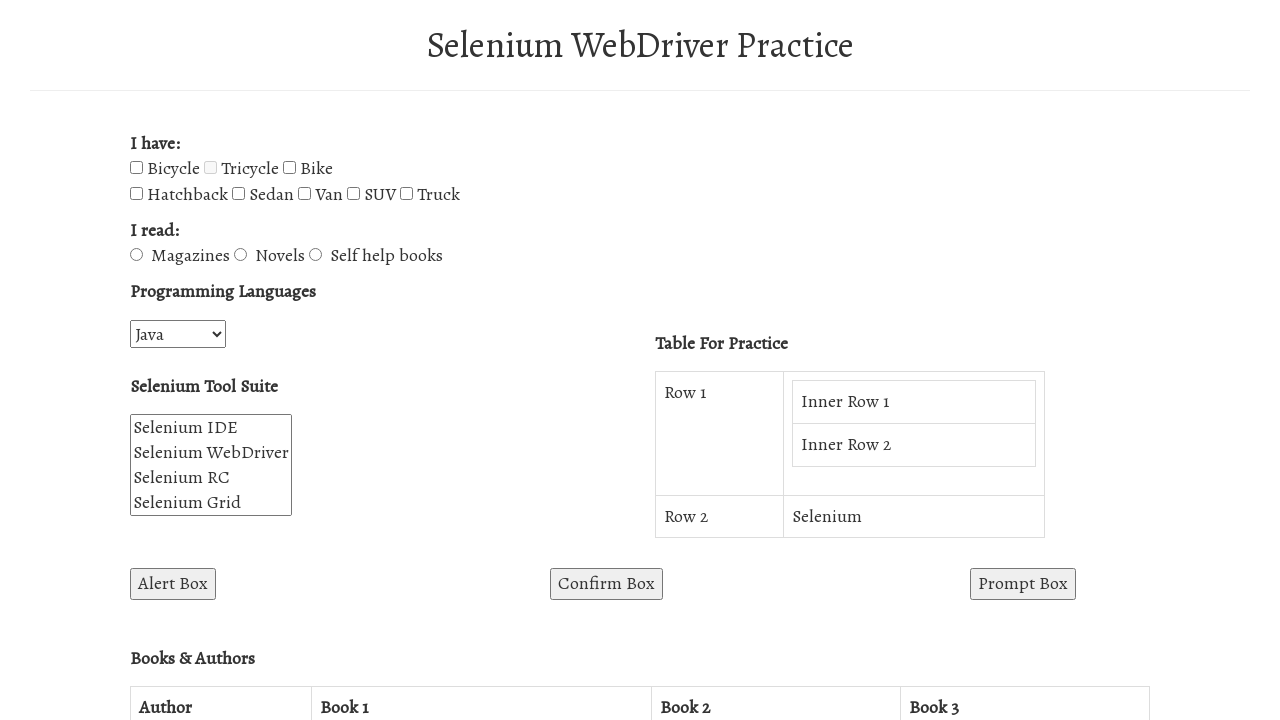

Captured new window/page object
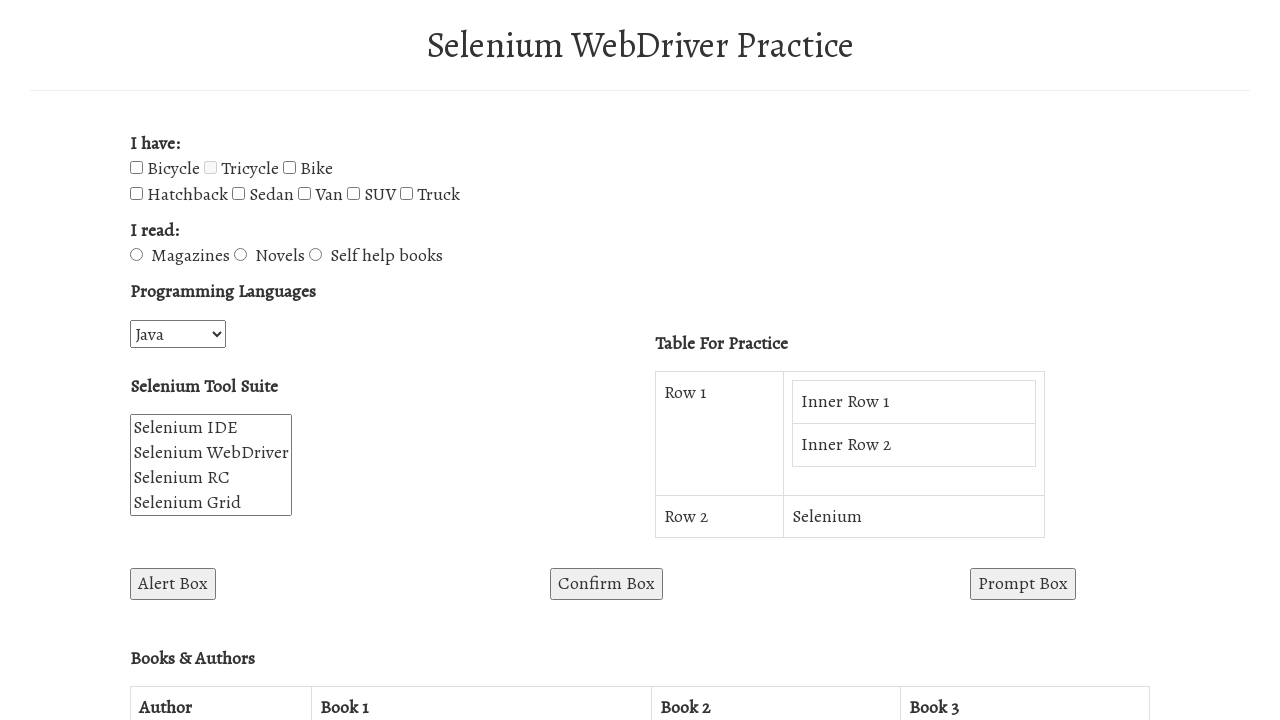

New window loaded completely
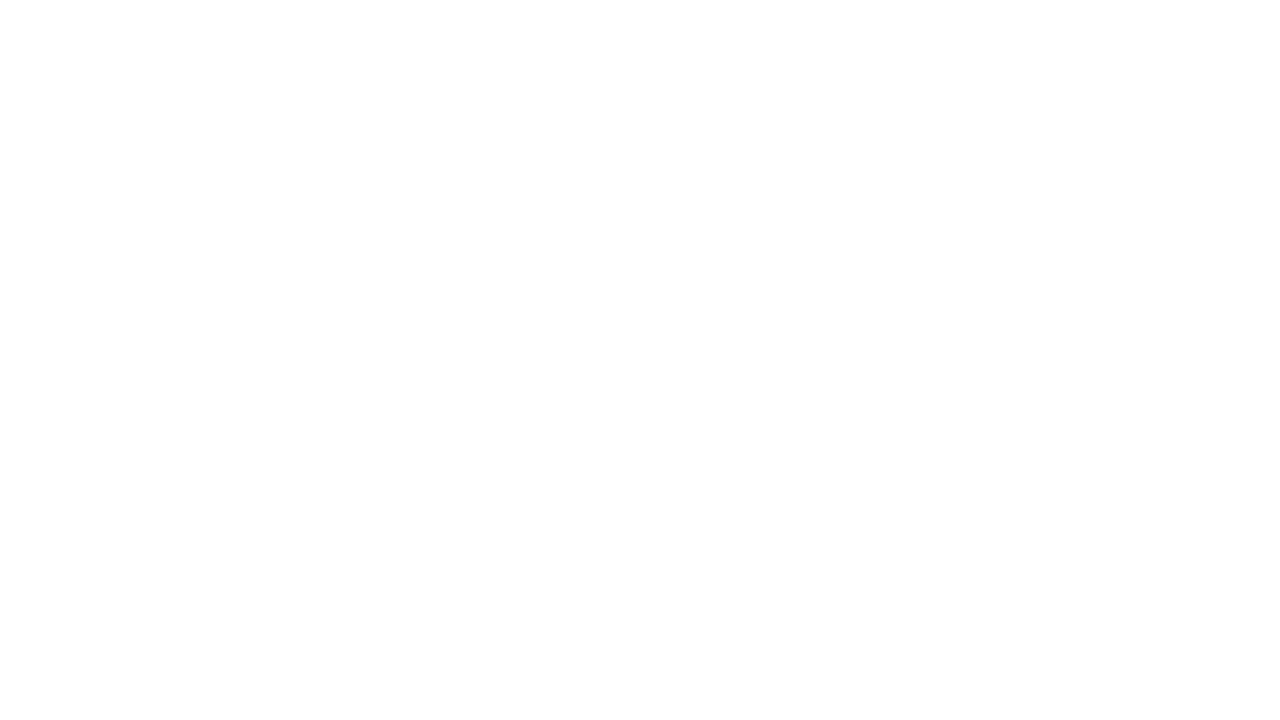

Retrieved new window title: 
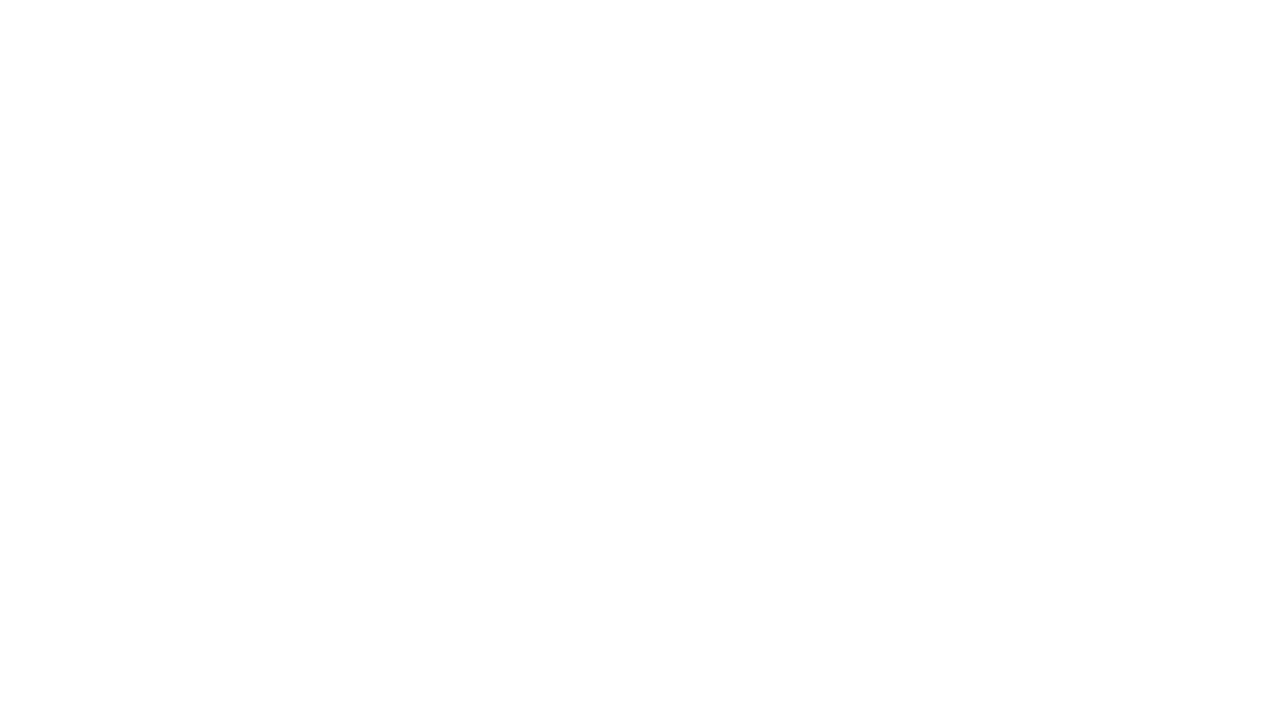

Closed new window
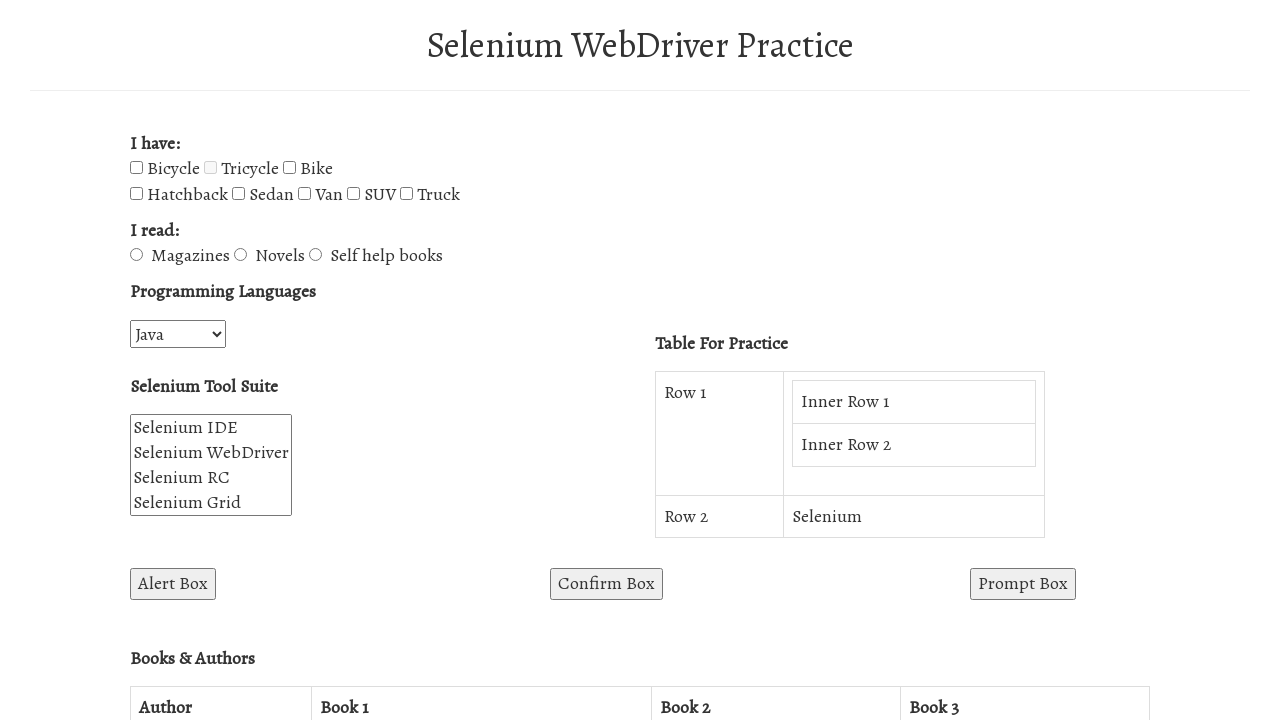

Switched back to parent window with URL: https://chandanachaitanya.github.io/selenium-practice-site/?languages=Java&enterText=
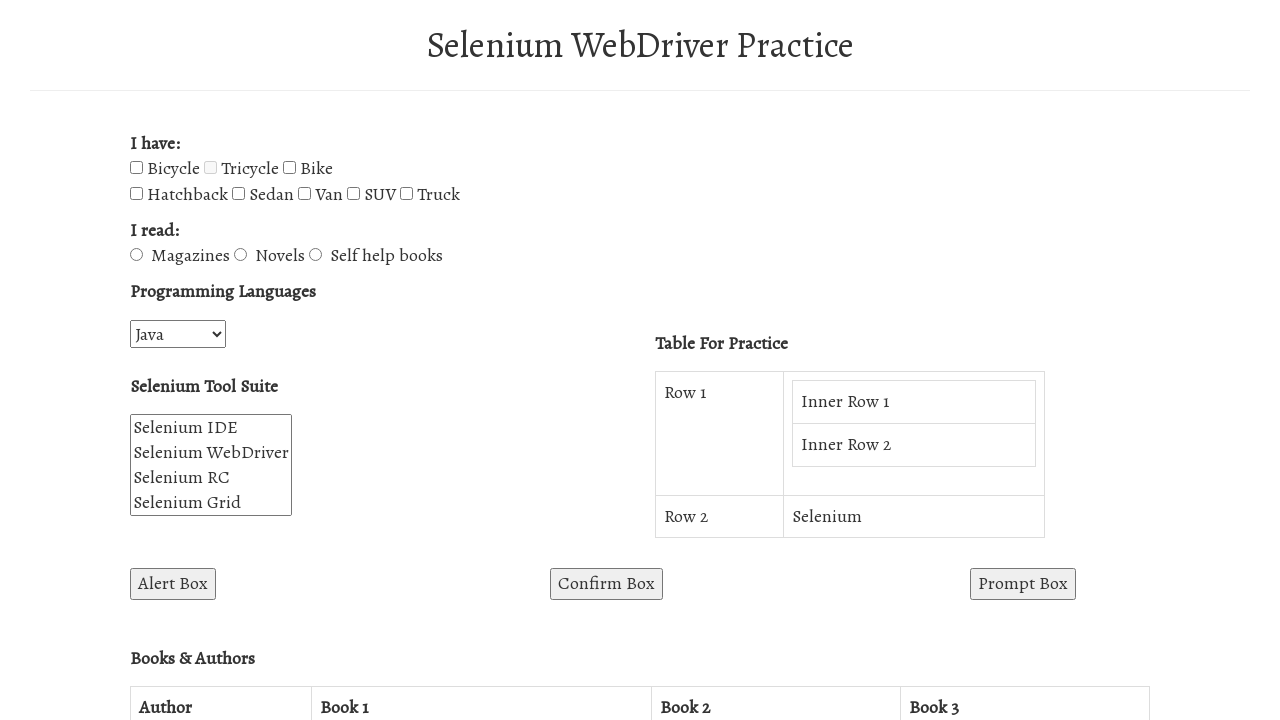

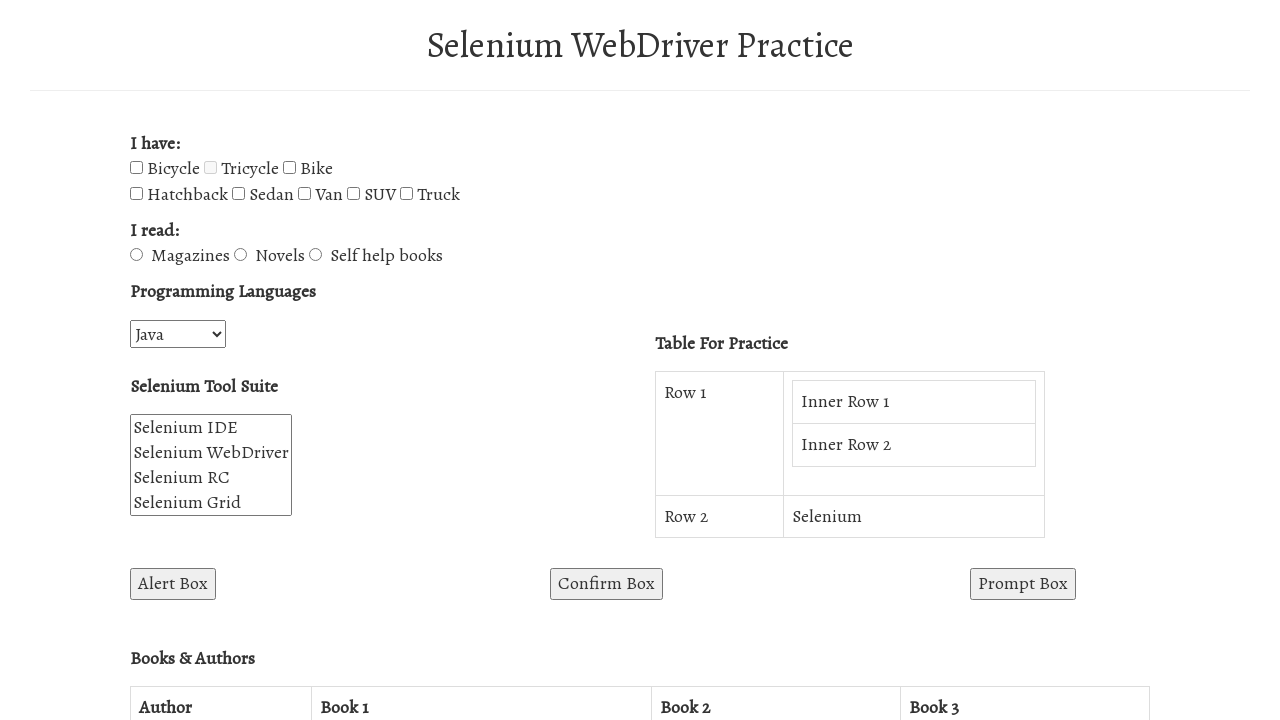